Tests basic browser configuration by navigating to OrangeHRM demo site and verifying the page loads successfully by checking the title is present.

Starting URL: https://opensource-demo.orangehrmlive.com/

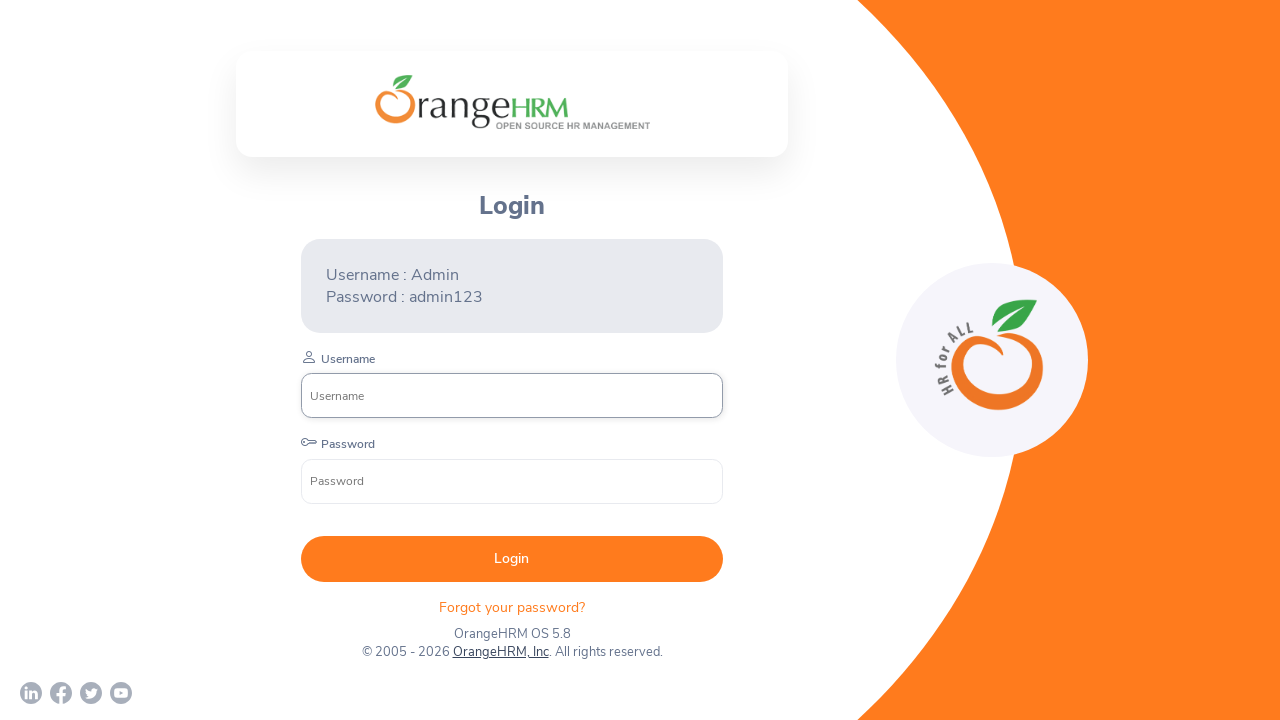

Waited for page to reach domcontentloaded state
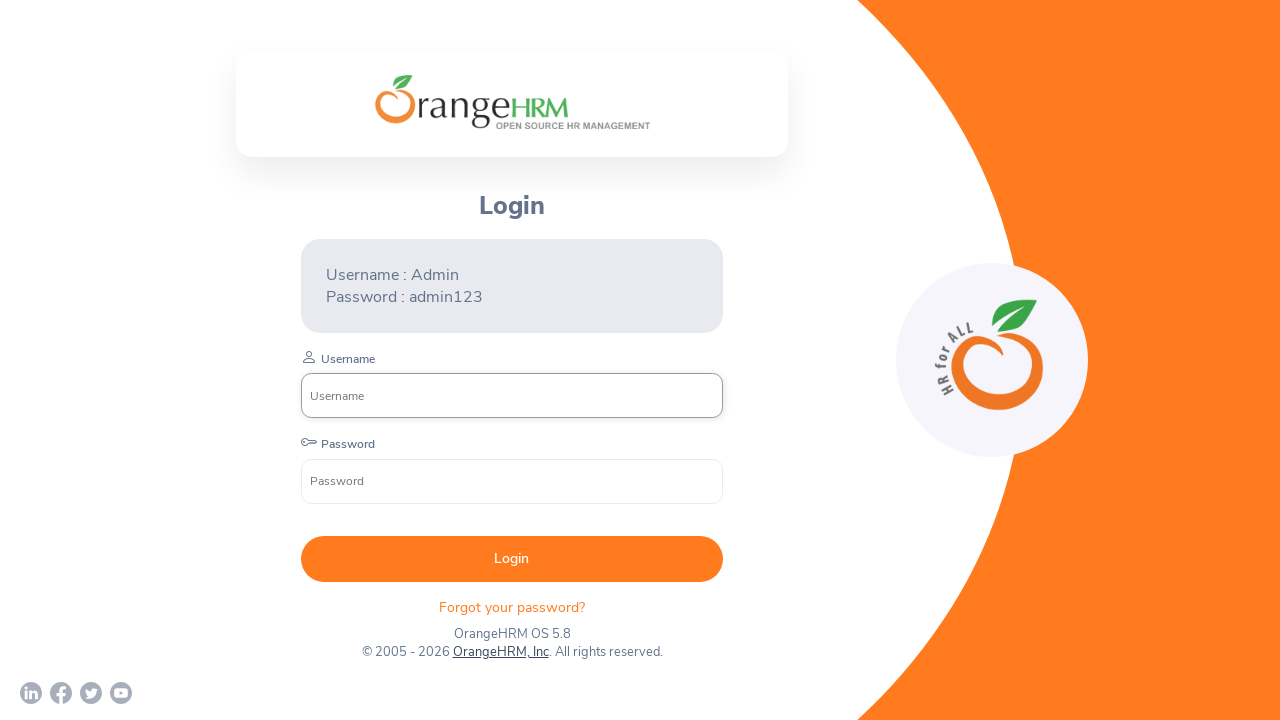

Retrieved page title
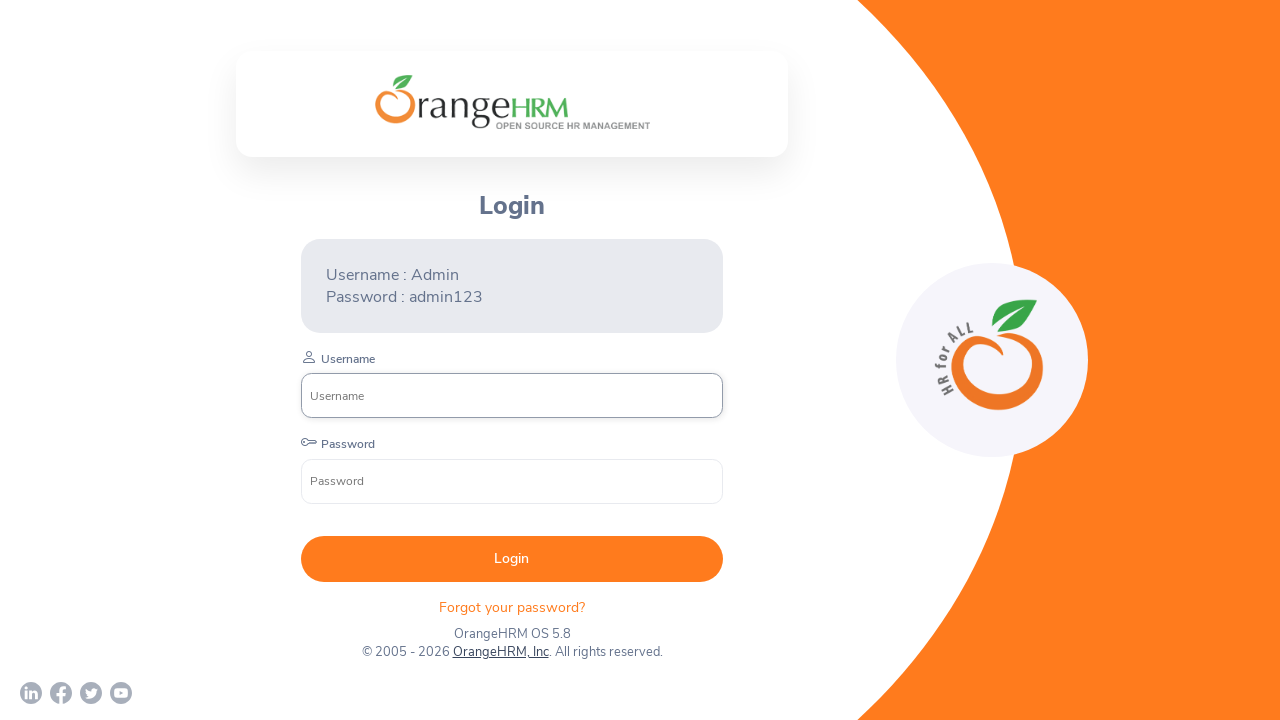

Verified page title is present and not empty
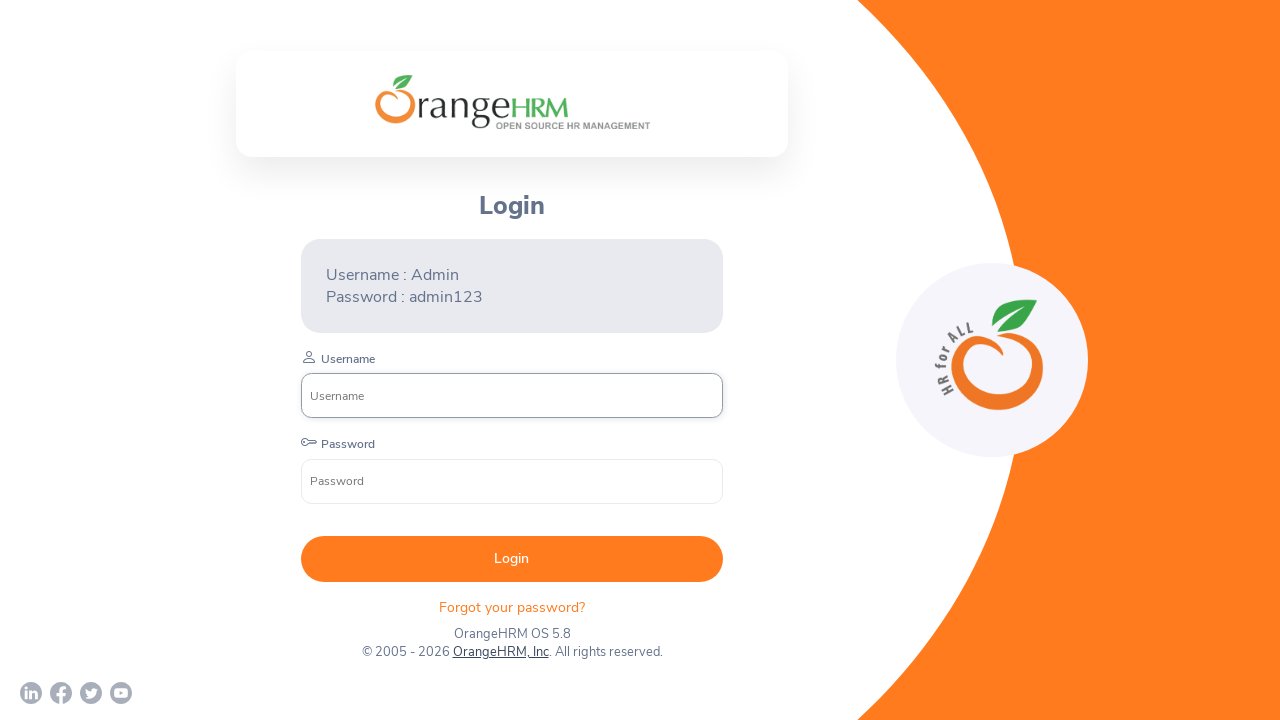

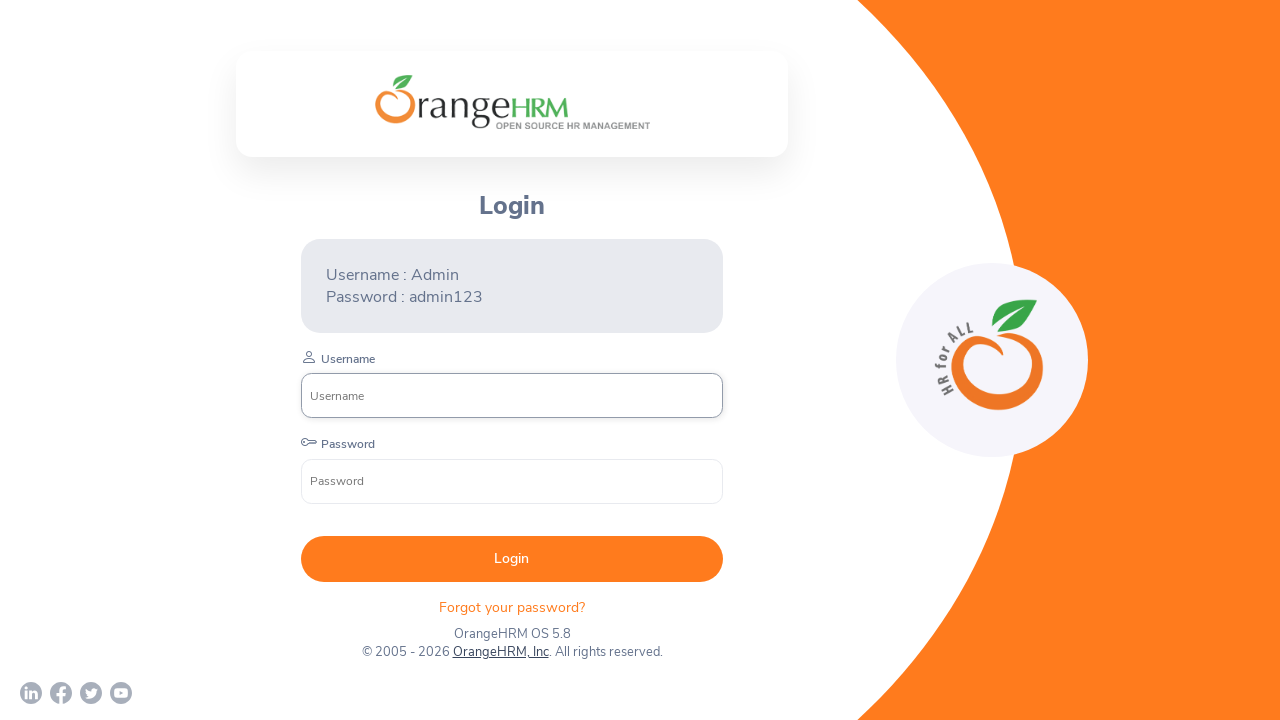